Creates todo items, starts editing one, then presses Escape to cancel the edit

Starting URL: https://demo.playwright.dev/todomvc

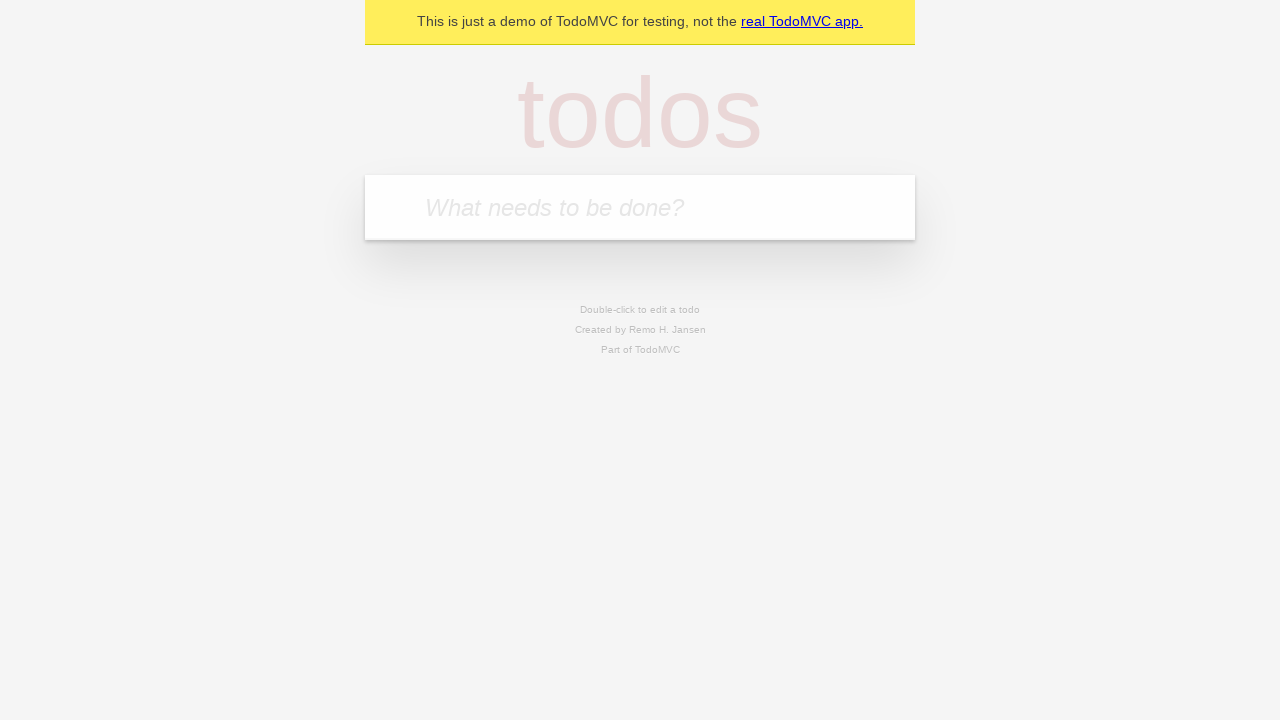

Filled new todo input with 'complete code challenge for reach' on input.new-todo
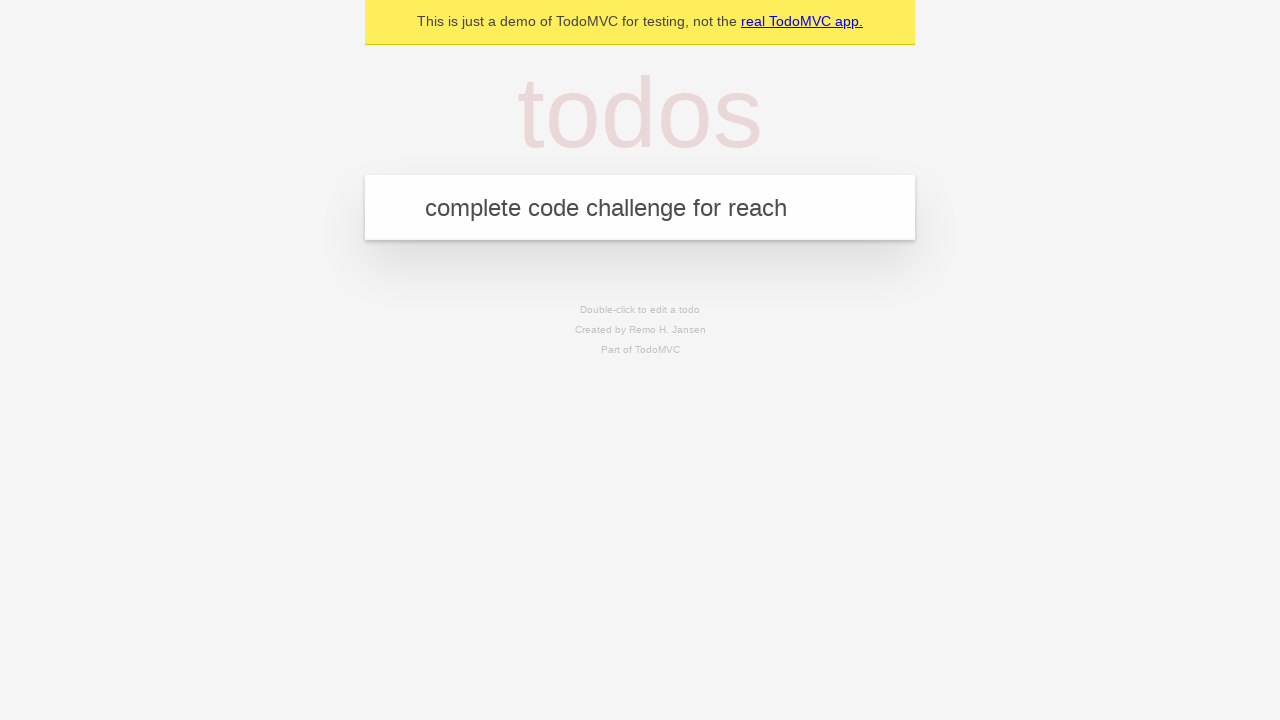

Pressed Enter to create todo item 'complete code challenge for reach' on input.new-todo
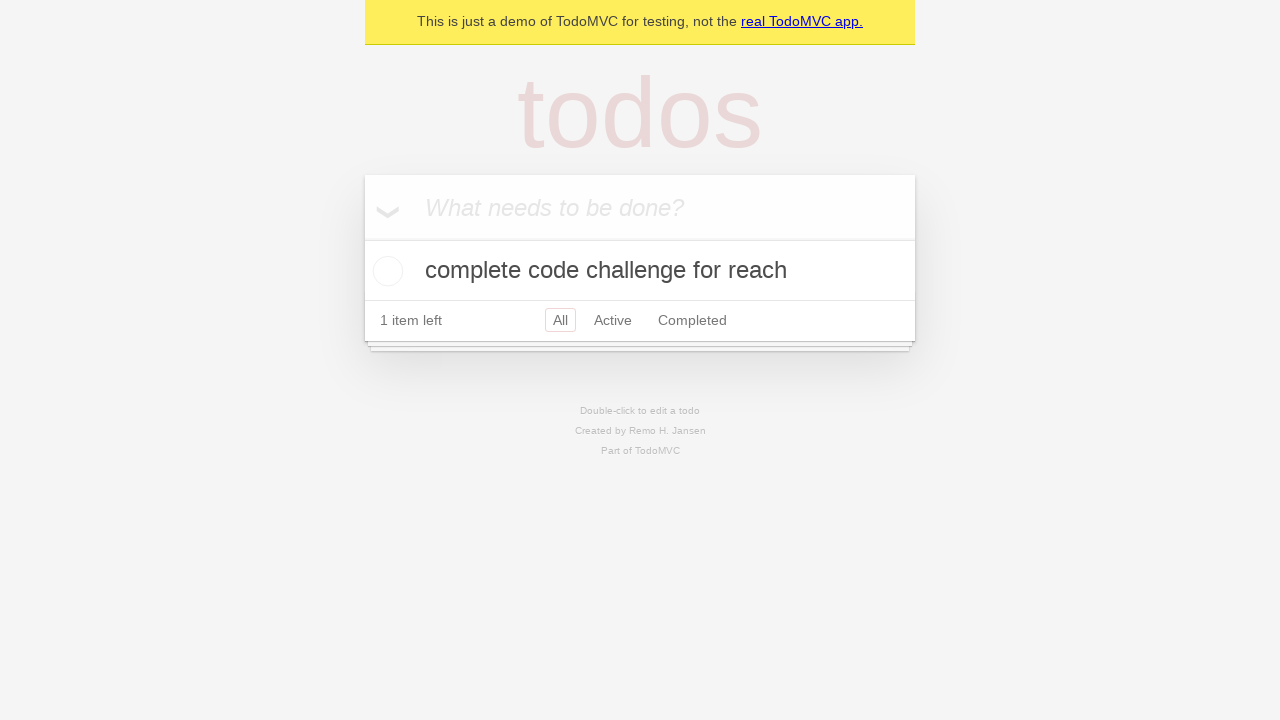

Filled new todo input with 'ensure coverage for all items is automated' on input.new-todo
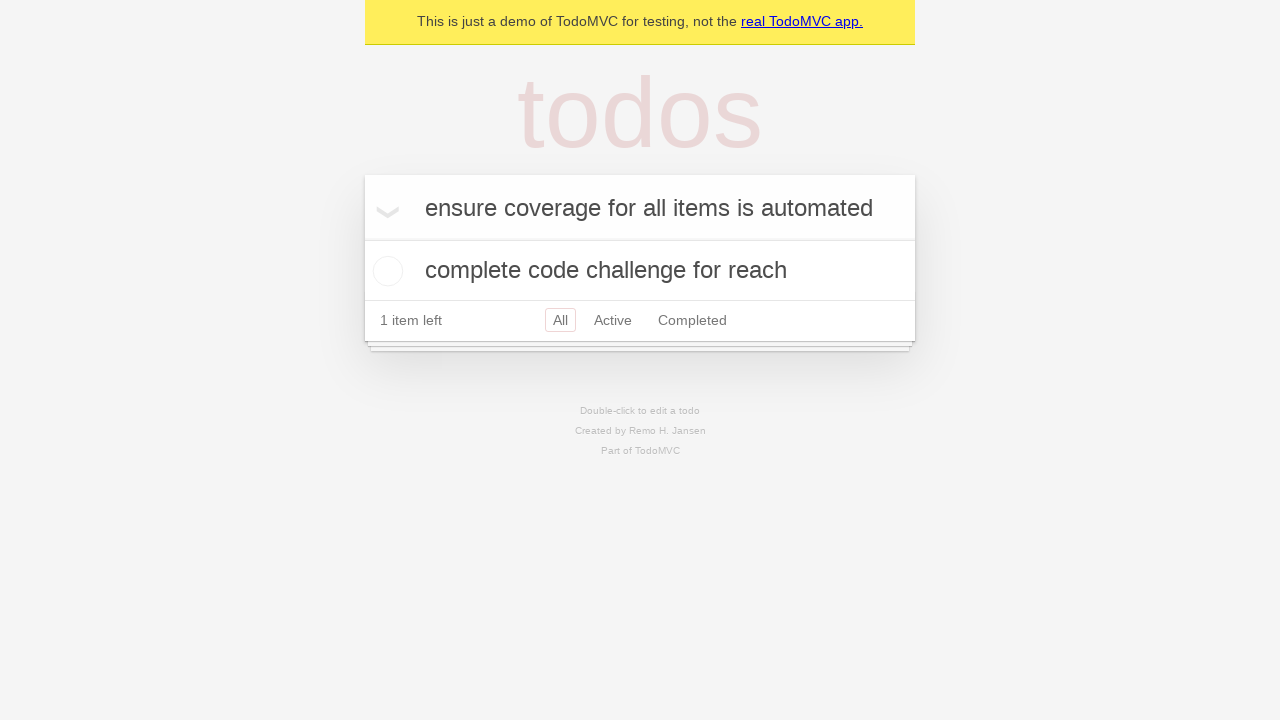

Pressed Enter to create todo item 'ensure coverage for all items is automated' on input.new-todo
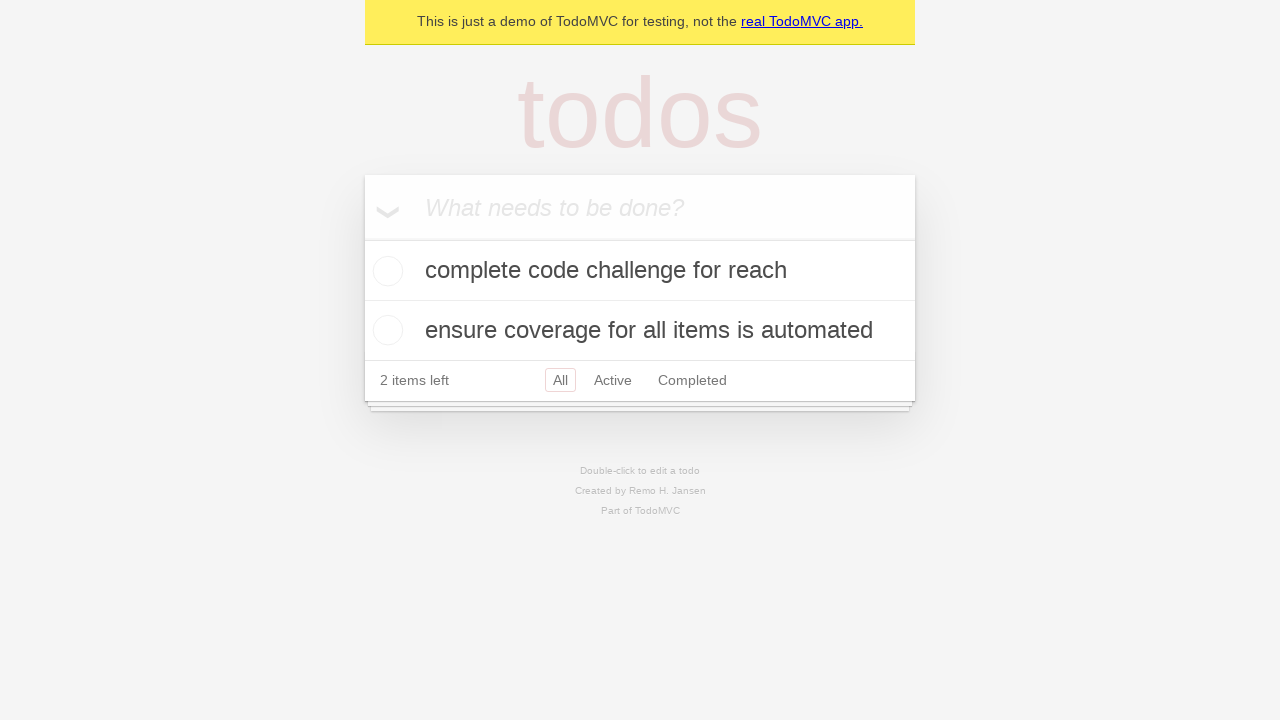

Filled new todo input with 'discuss solutions' on input.new-todo
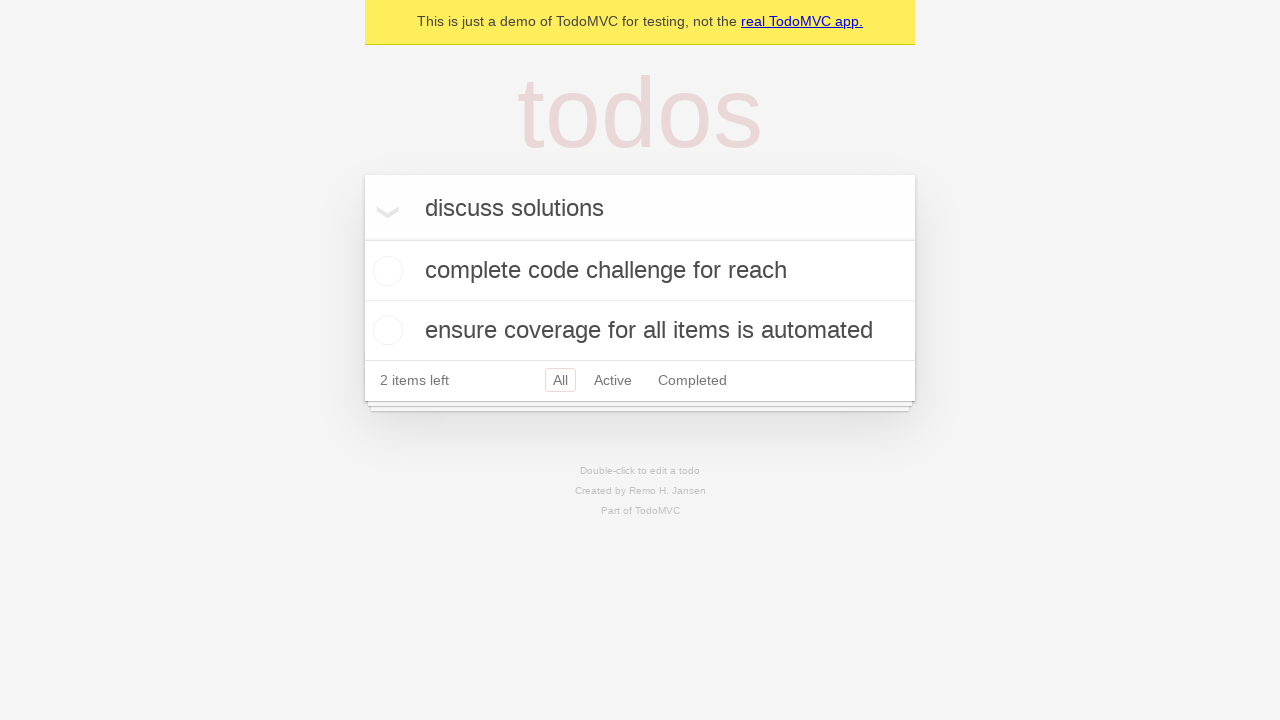

Pressed Enter to create todo item 'discuss solutions' on input.new-todo
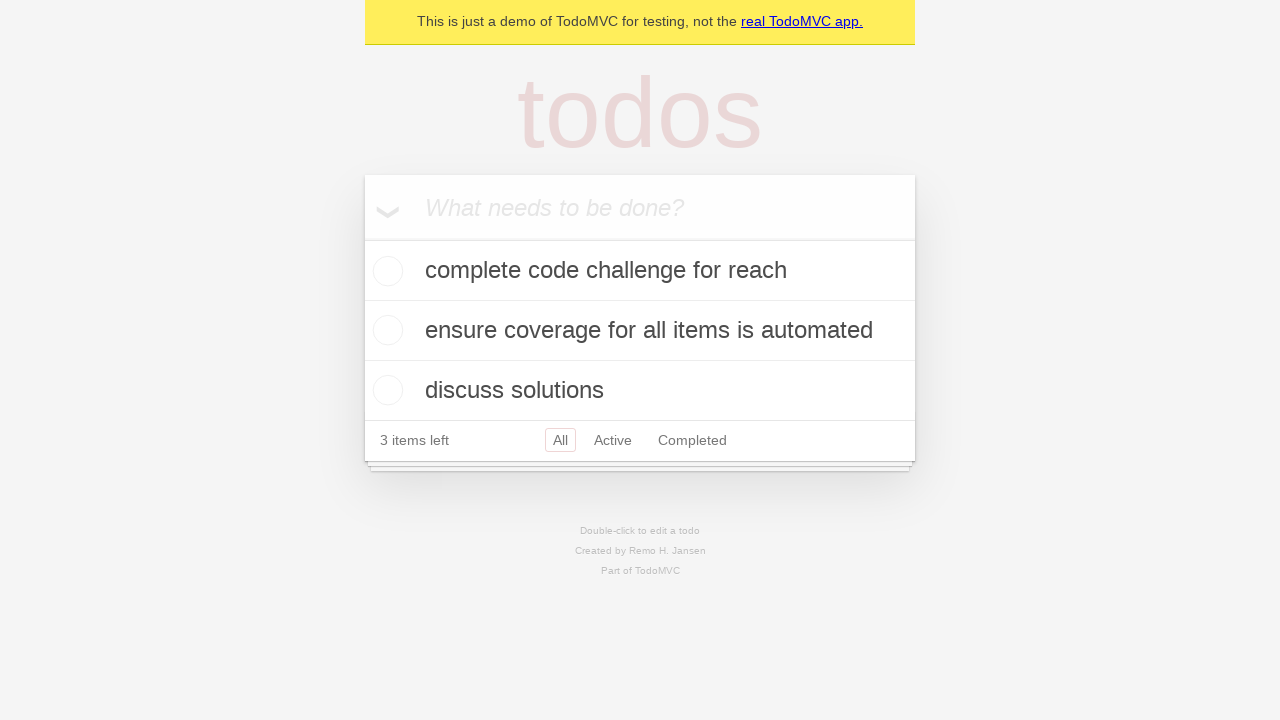

Located the second todo item for editing
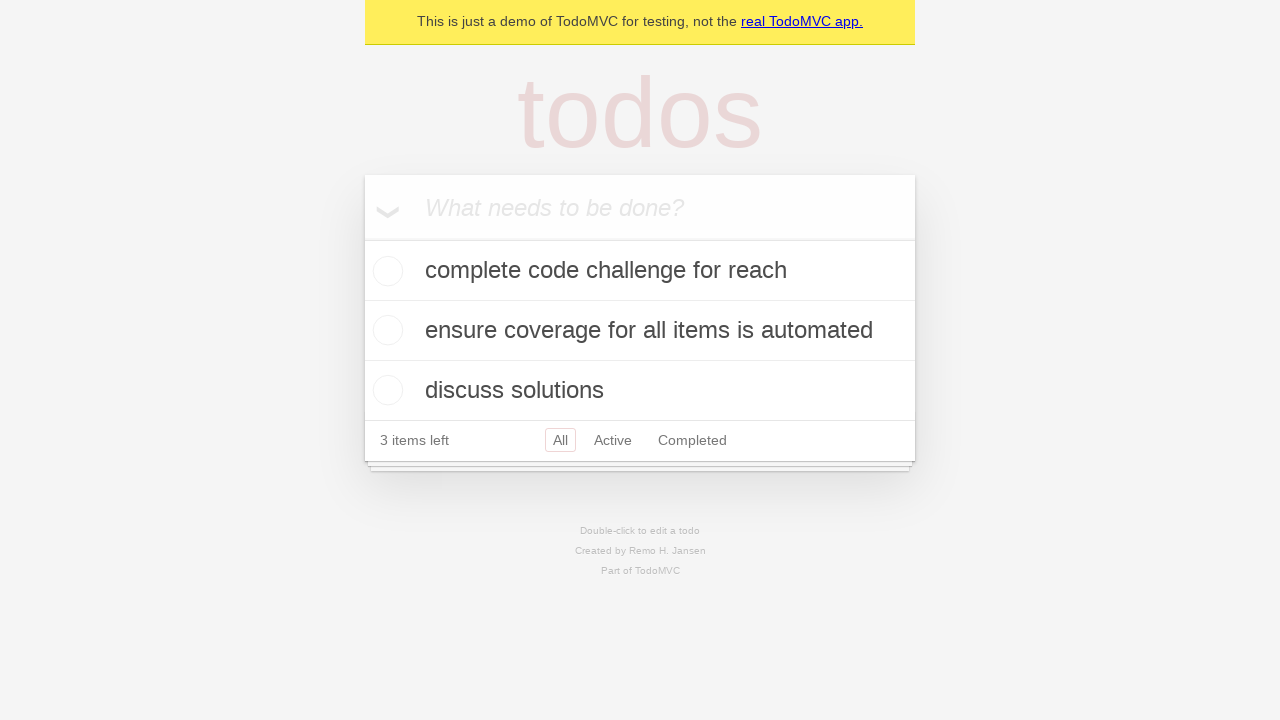

Double-clicked the second todo item to enter edit mode at (640, 331) on internal:testid=[data-testid="todo-item"s] >> nth=1
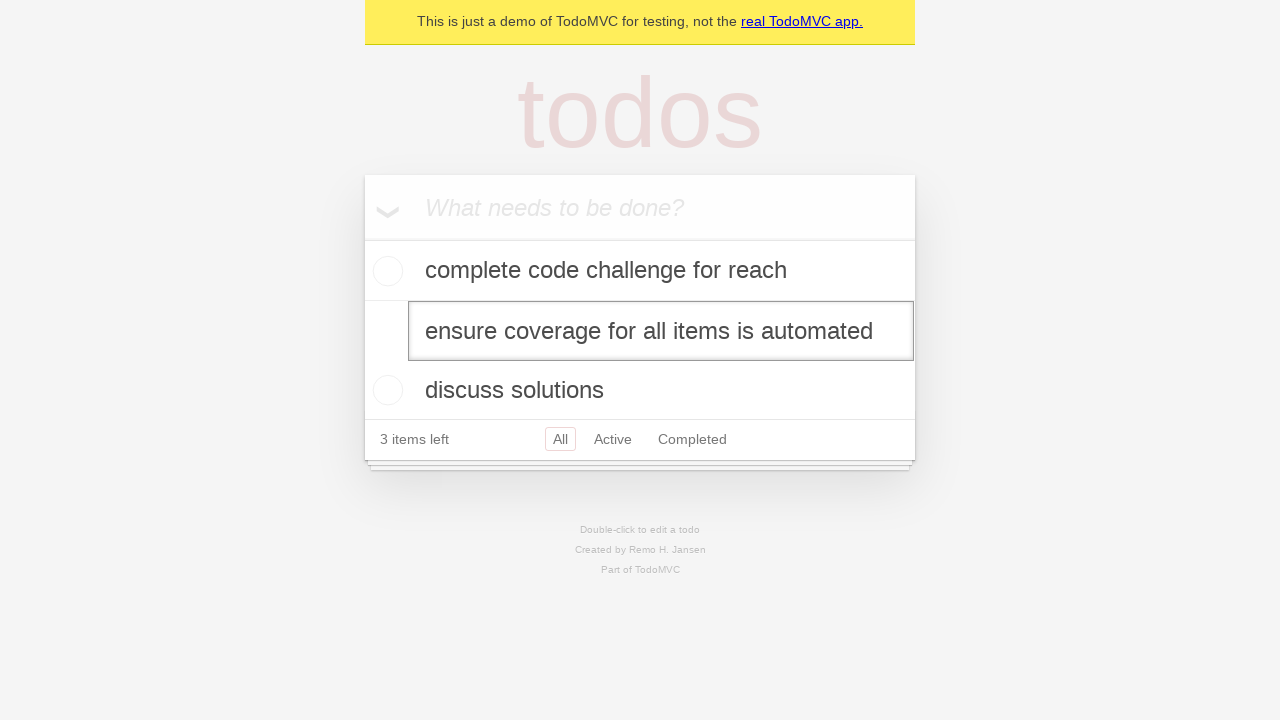

Filled edit textbox with new text 'this should not be saved' on internal:testid=[data-testid="todo-item"s] >> nth=1 >> internal:role=textbox[nam
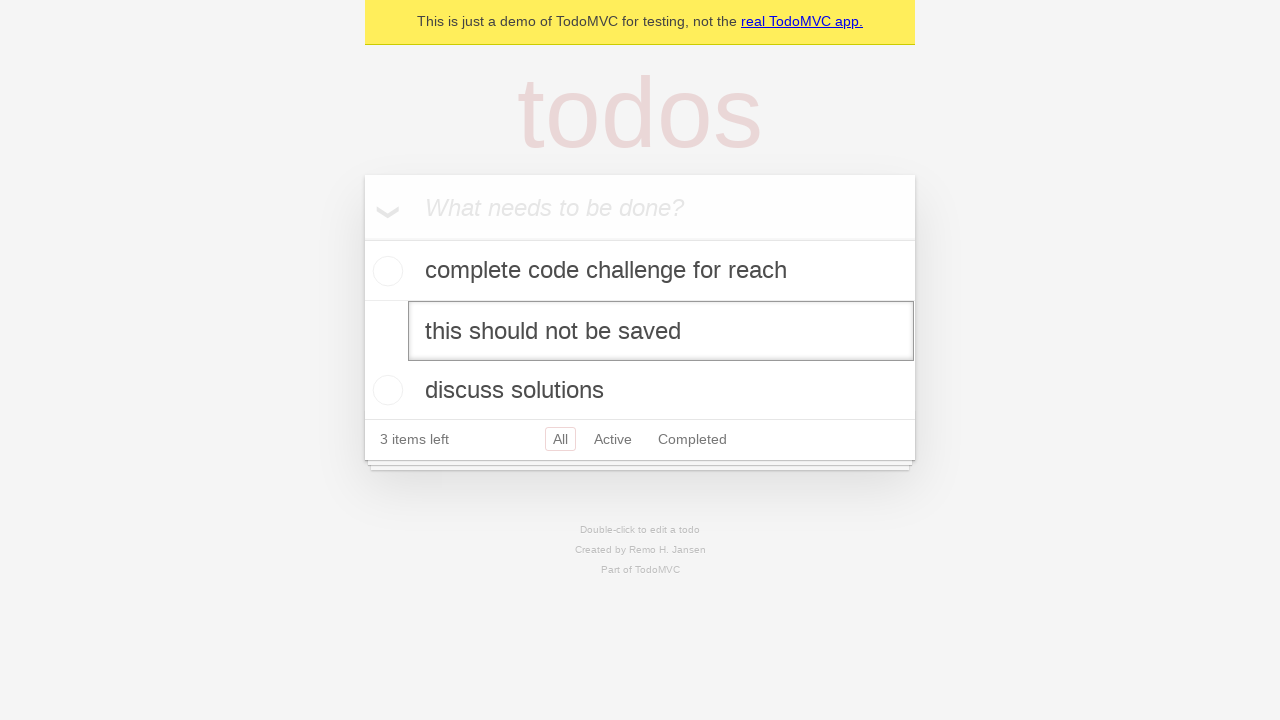

Pressed Escape to cancel the edit on internal:testid=[data-testid="todo-item"s] >> nth=1 >> internal:role=textbox[nam
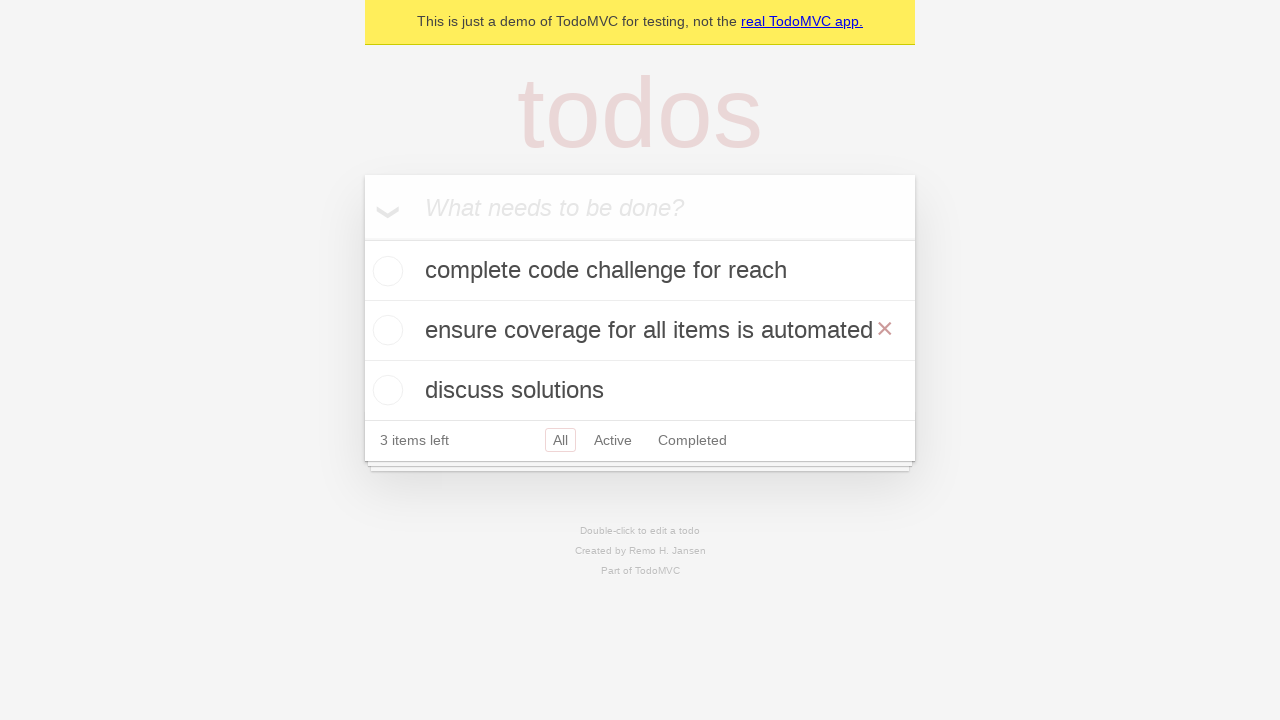

Verified todo item title is displayed (original text preserved)
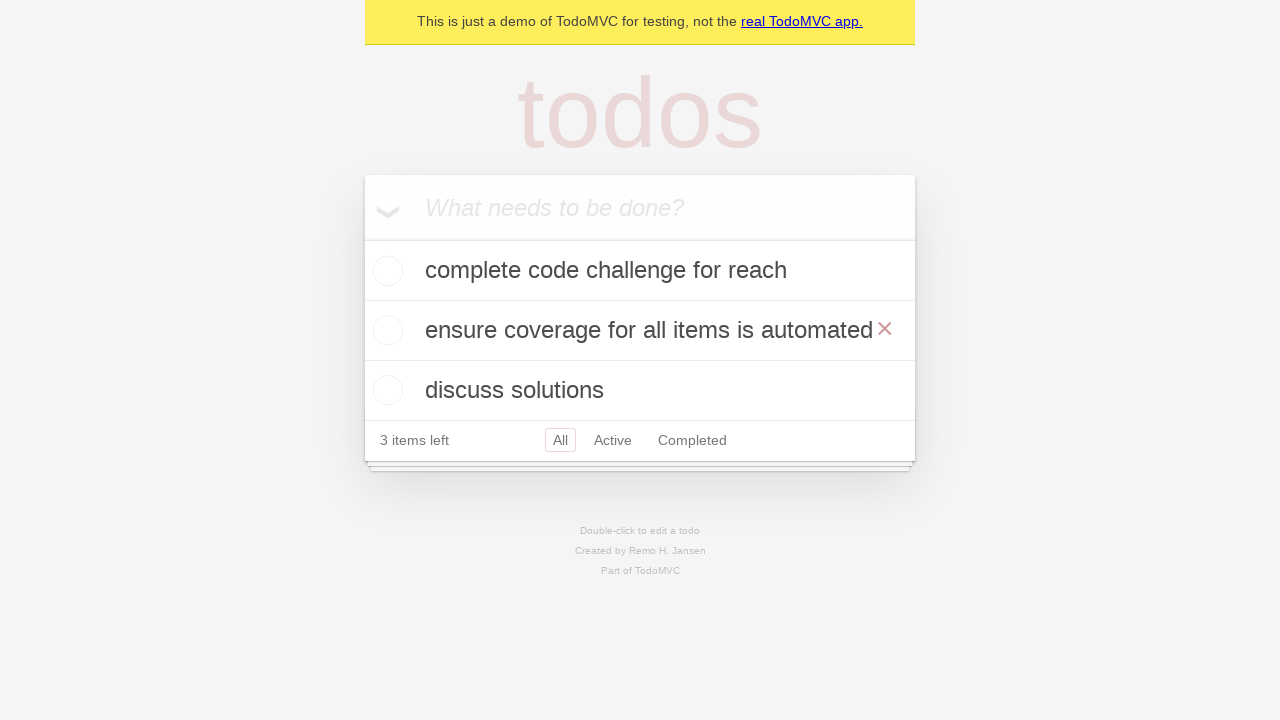

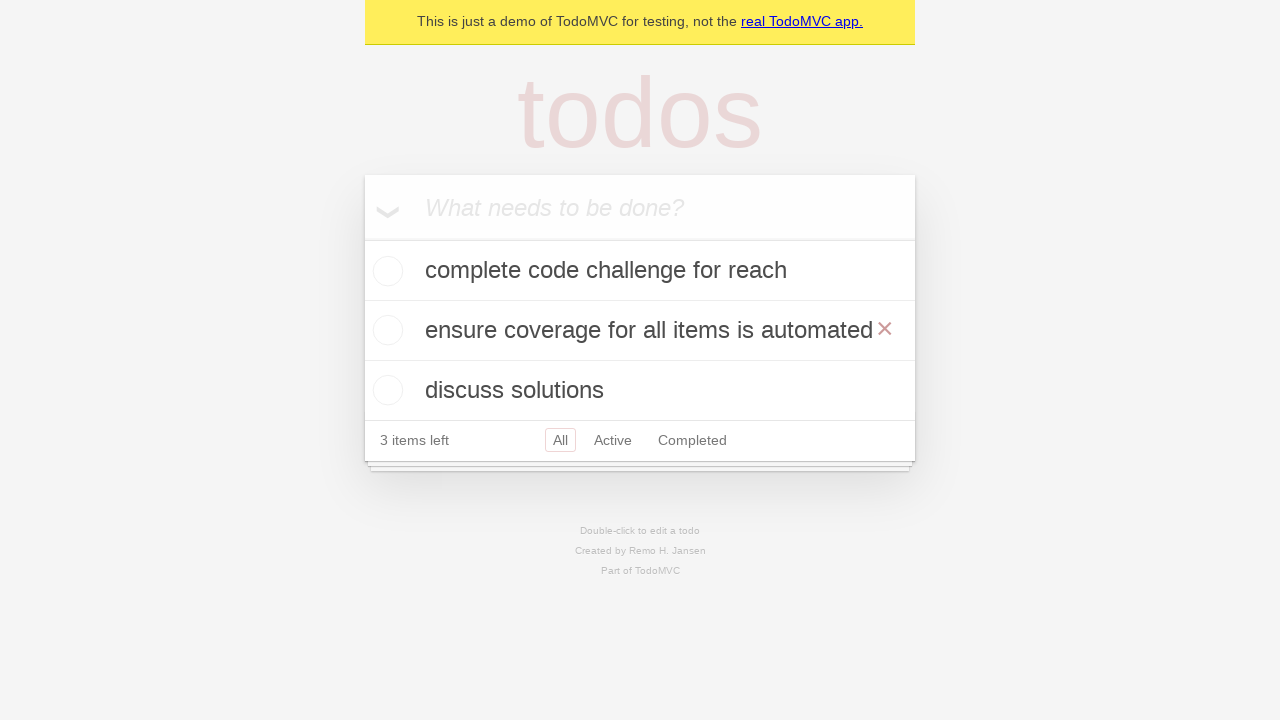